Navigates to dictionary page and clicks on the sidebar letter O link to access letter-specific dictionary

Starting URL: https://qualeagiria.com.br/

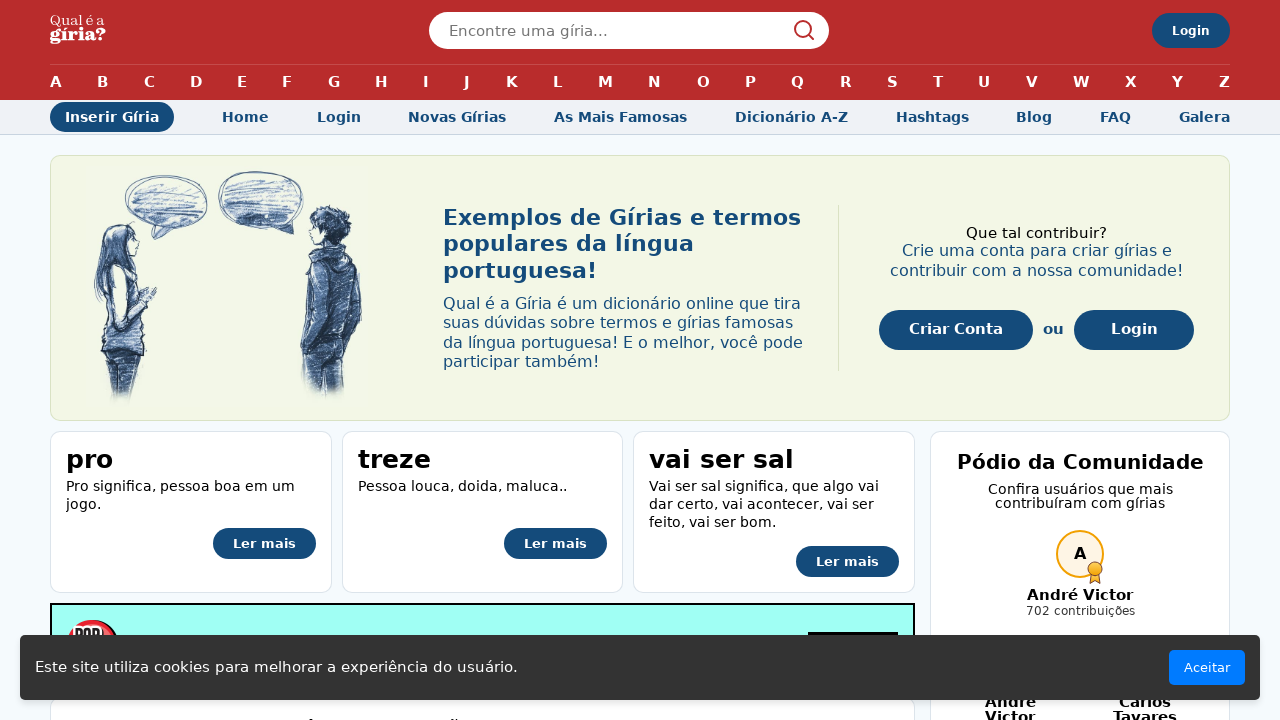

Clicked on 'Dicionário A-Z' link at (791, 117) on internal:role=link[name="Dicionário A-Z"i]
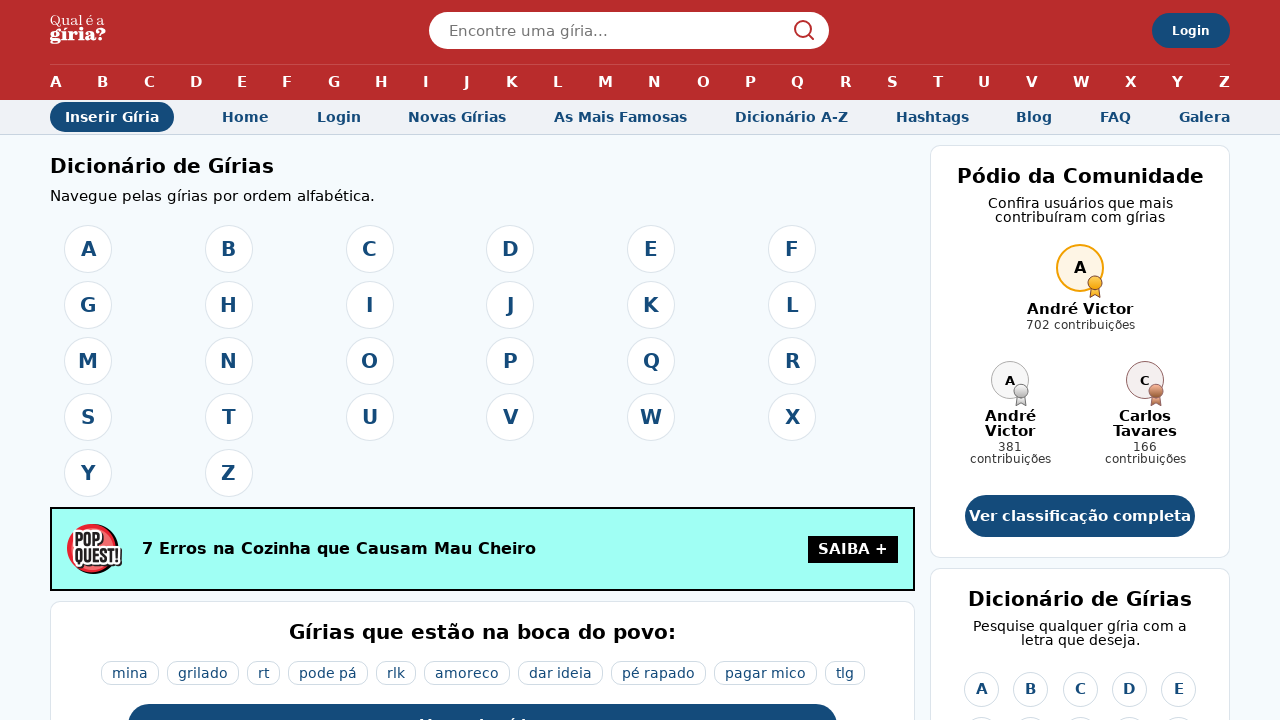

Dictionary A-Z page loaded
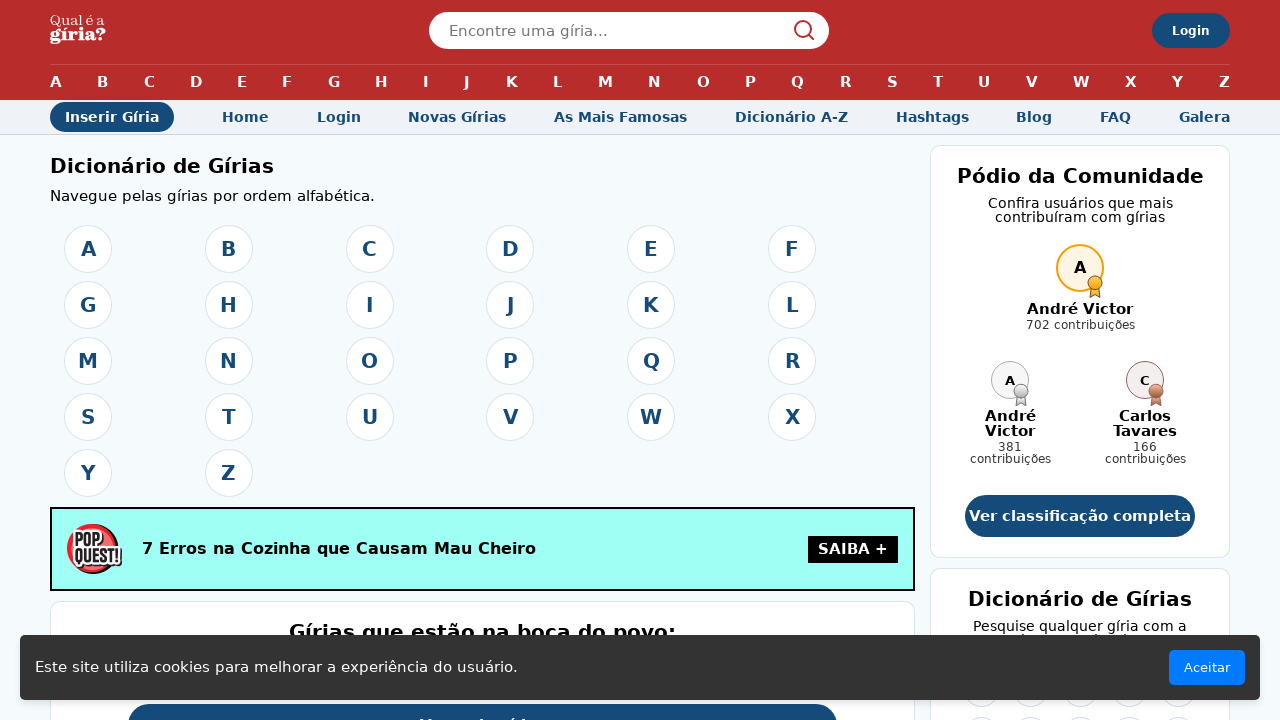

Clicked on letter 'O' link in sidebar to access letter-specific dictionary at (1178, 360) on internal:role=link[name="O"s] >> nth=2
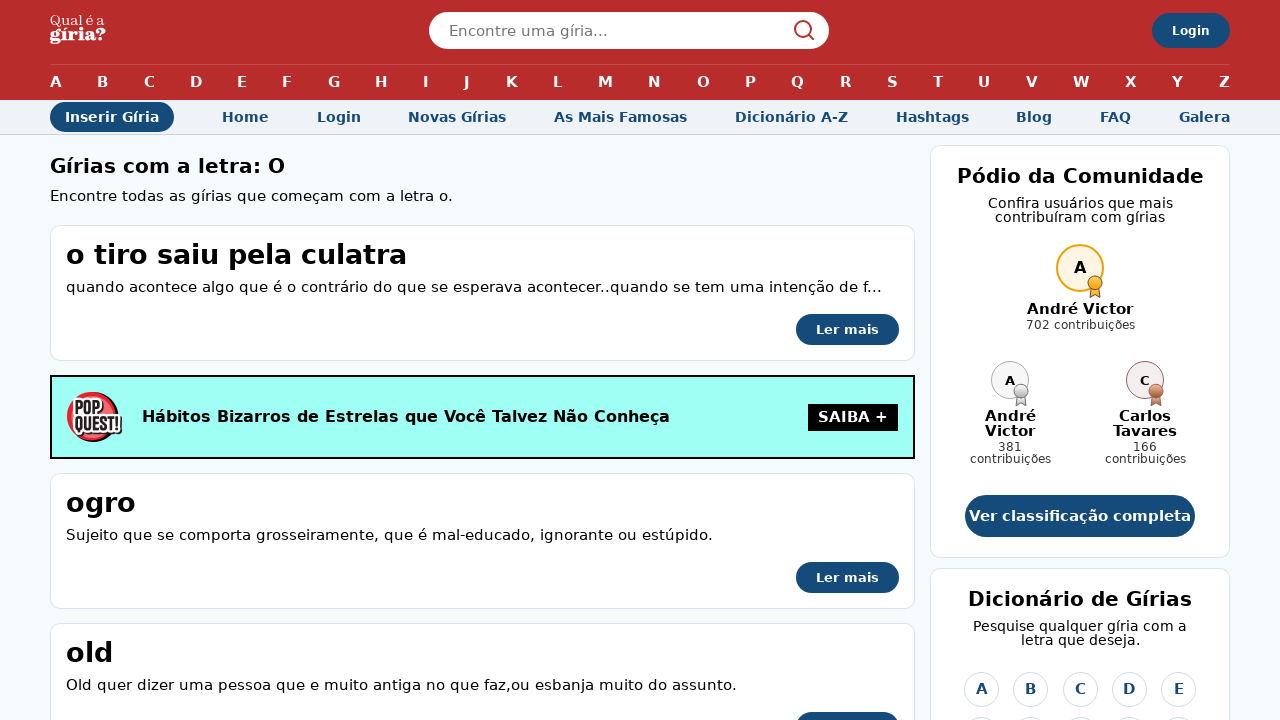

Letter O dictionary page loaded successfully
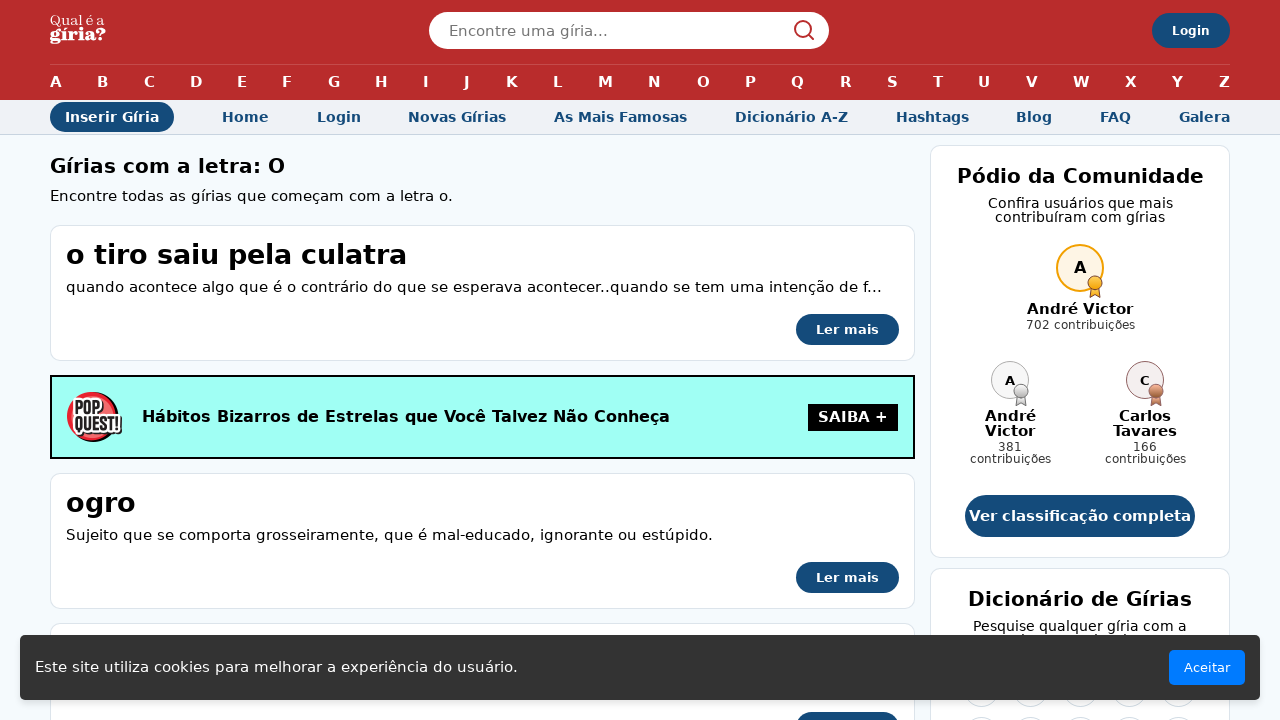

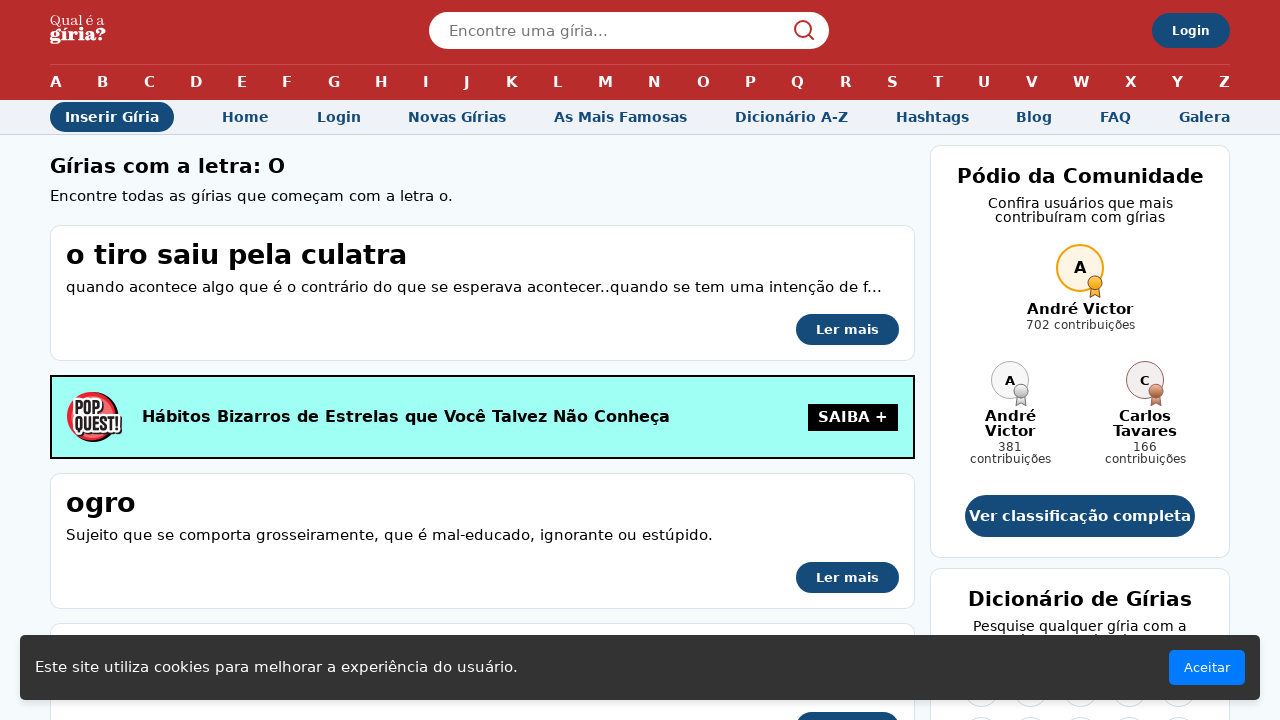